Tests window animation by progressively resizing the window and simulating a bounce effect

Starting URL: http://www.compendiumdev.co.uk/selenium/bounce.html

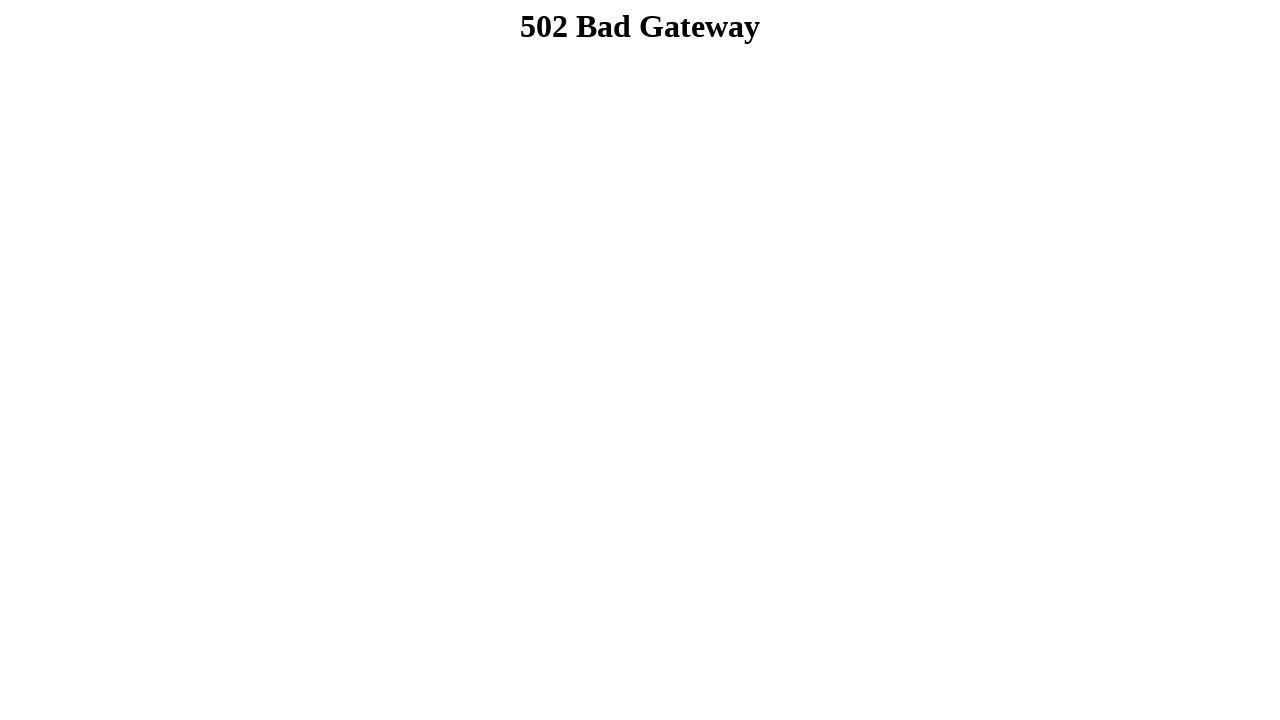

Set viewport to full screen size (1920x1080)
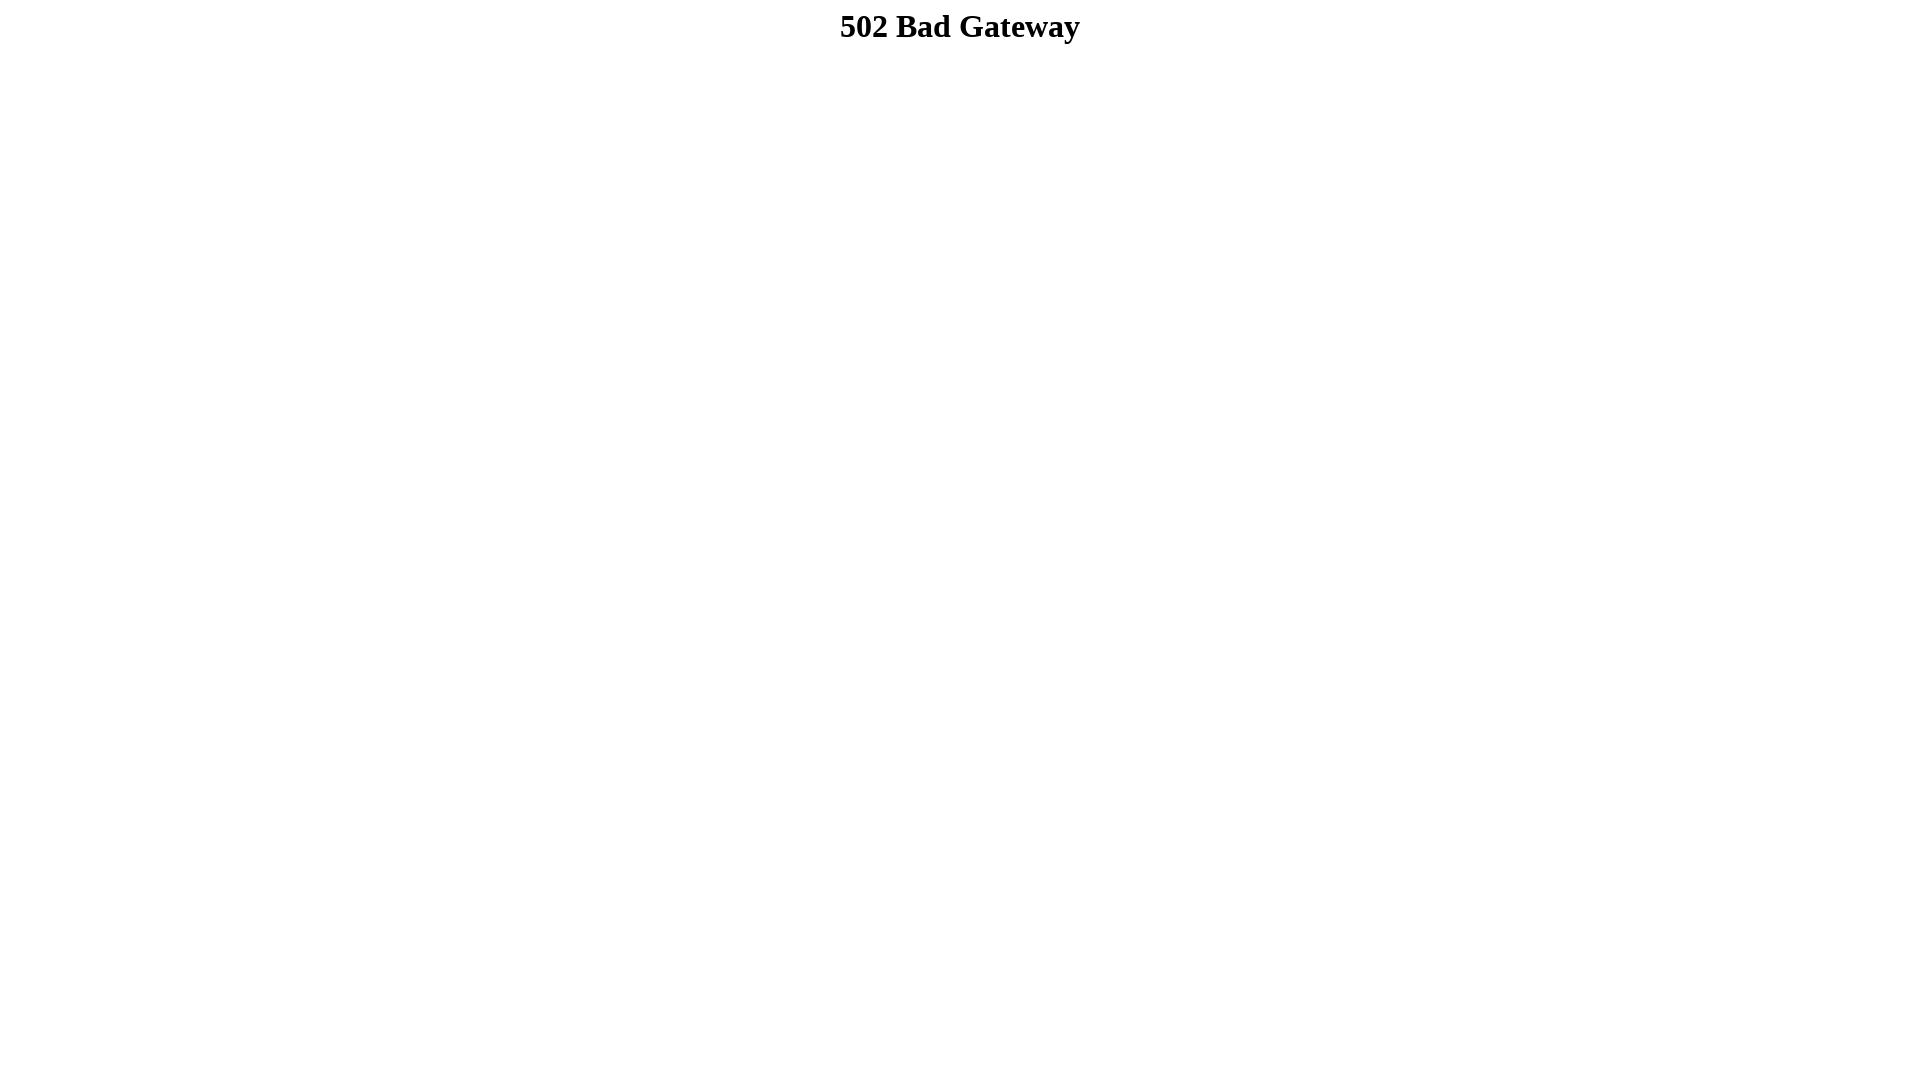

Retrieved full screen size
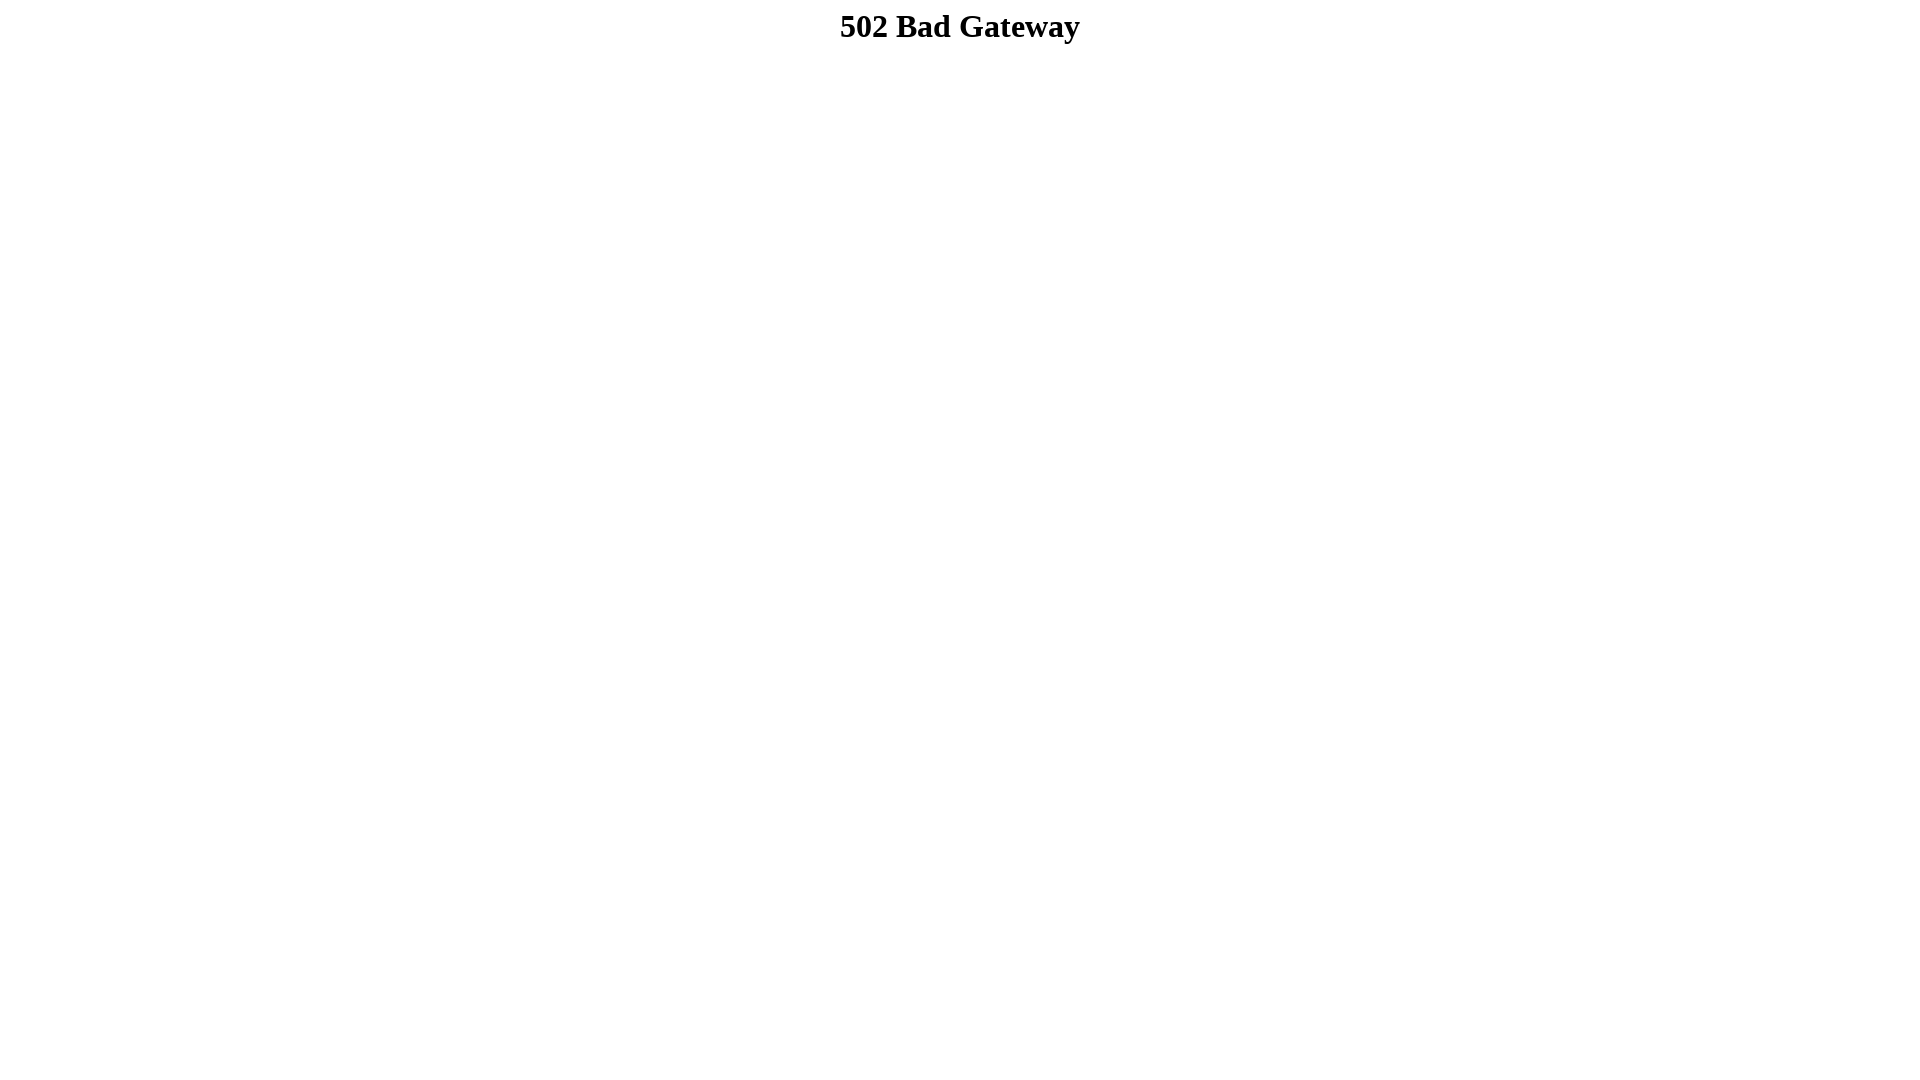

Resized viewport to 1870x1030 during shrink animation
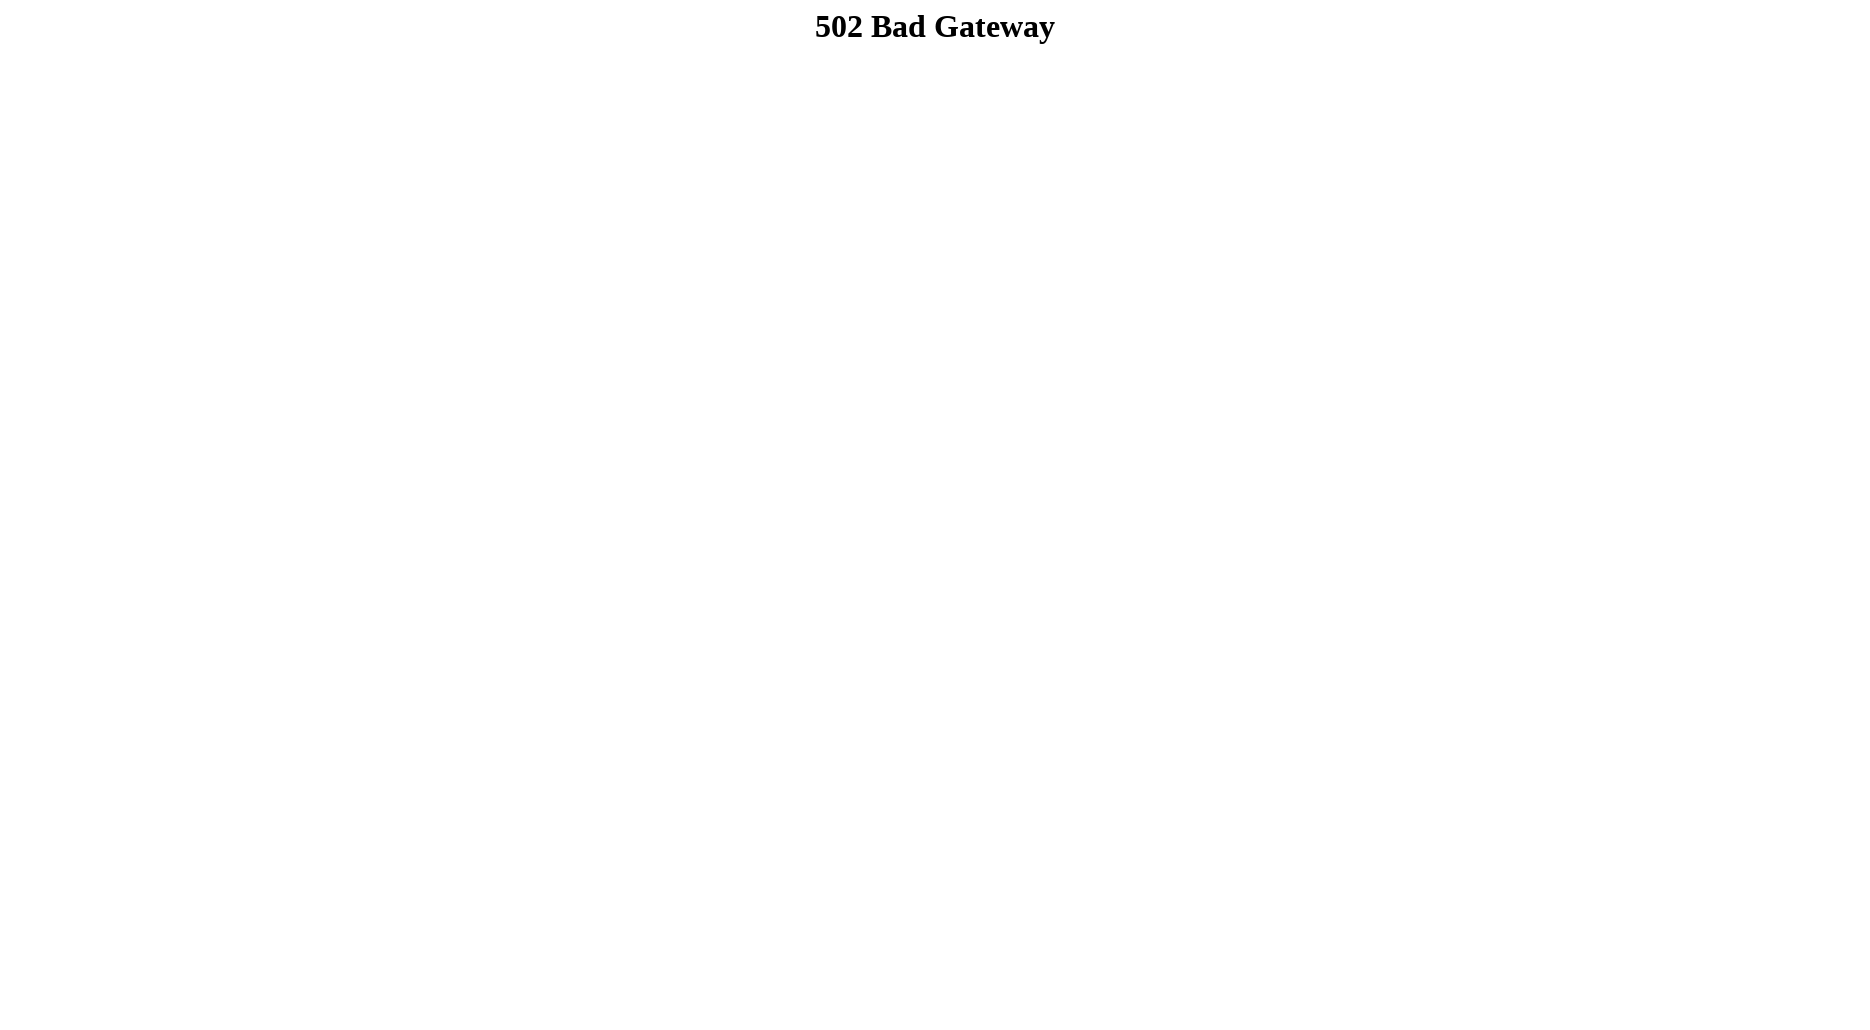

Resized viewport to 1820x980 during shrink animation
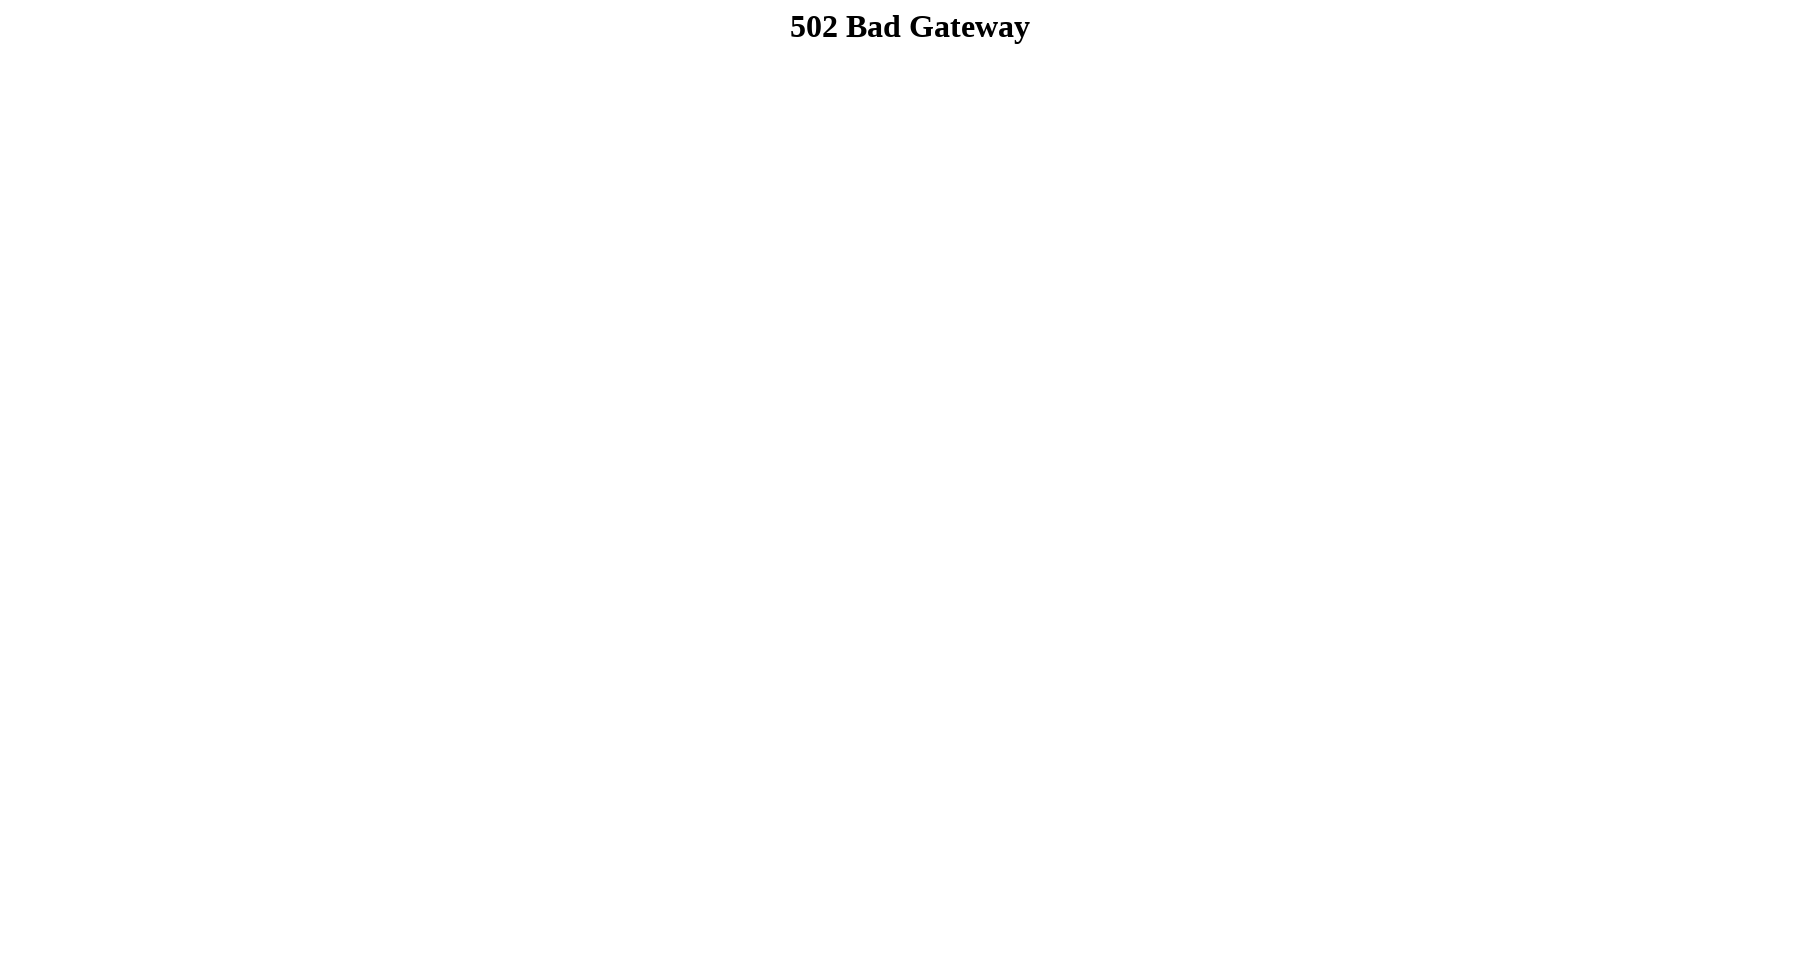

Resized viewport to 1770x930 during shrink animation
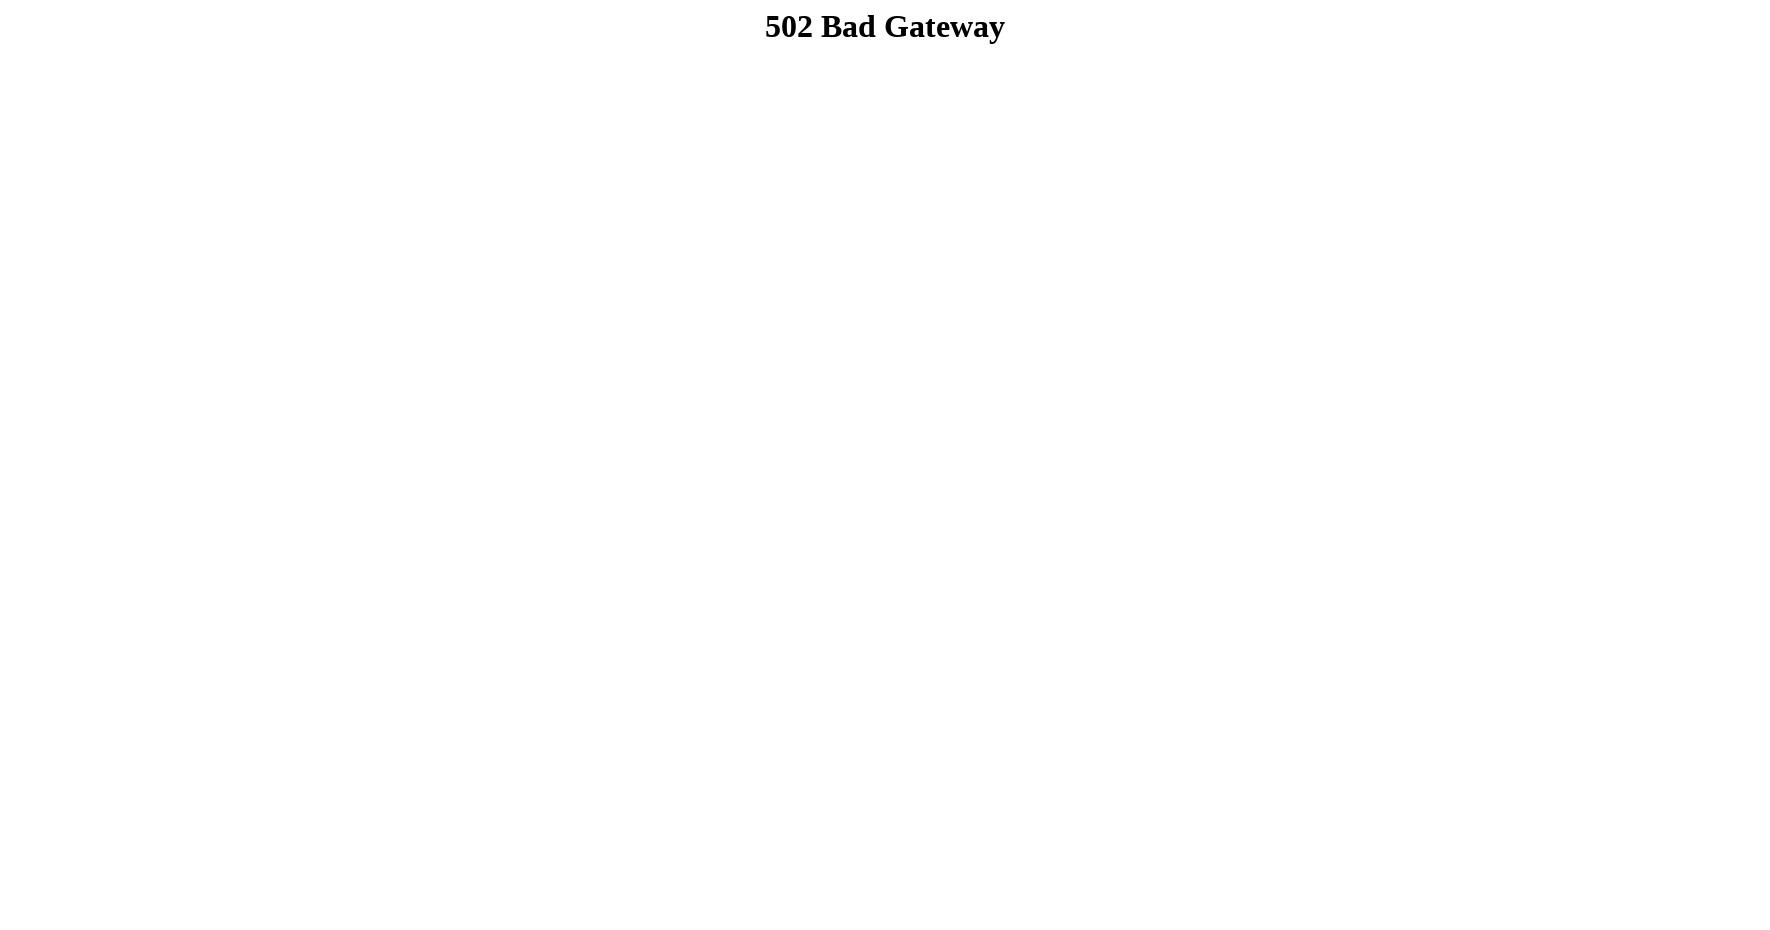

Resized viewport to 1720x880 during shrink animation
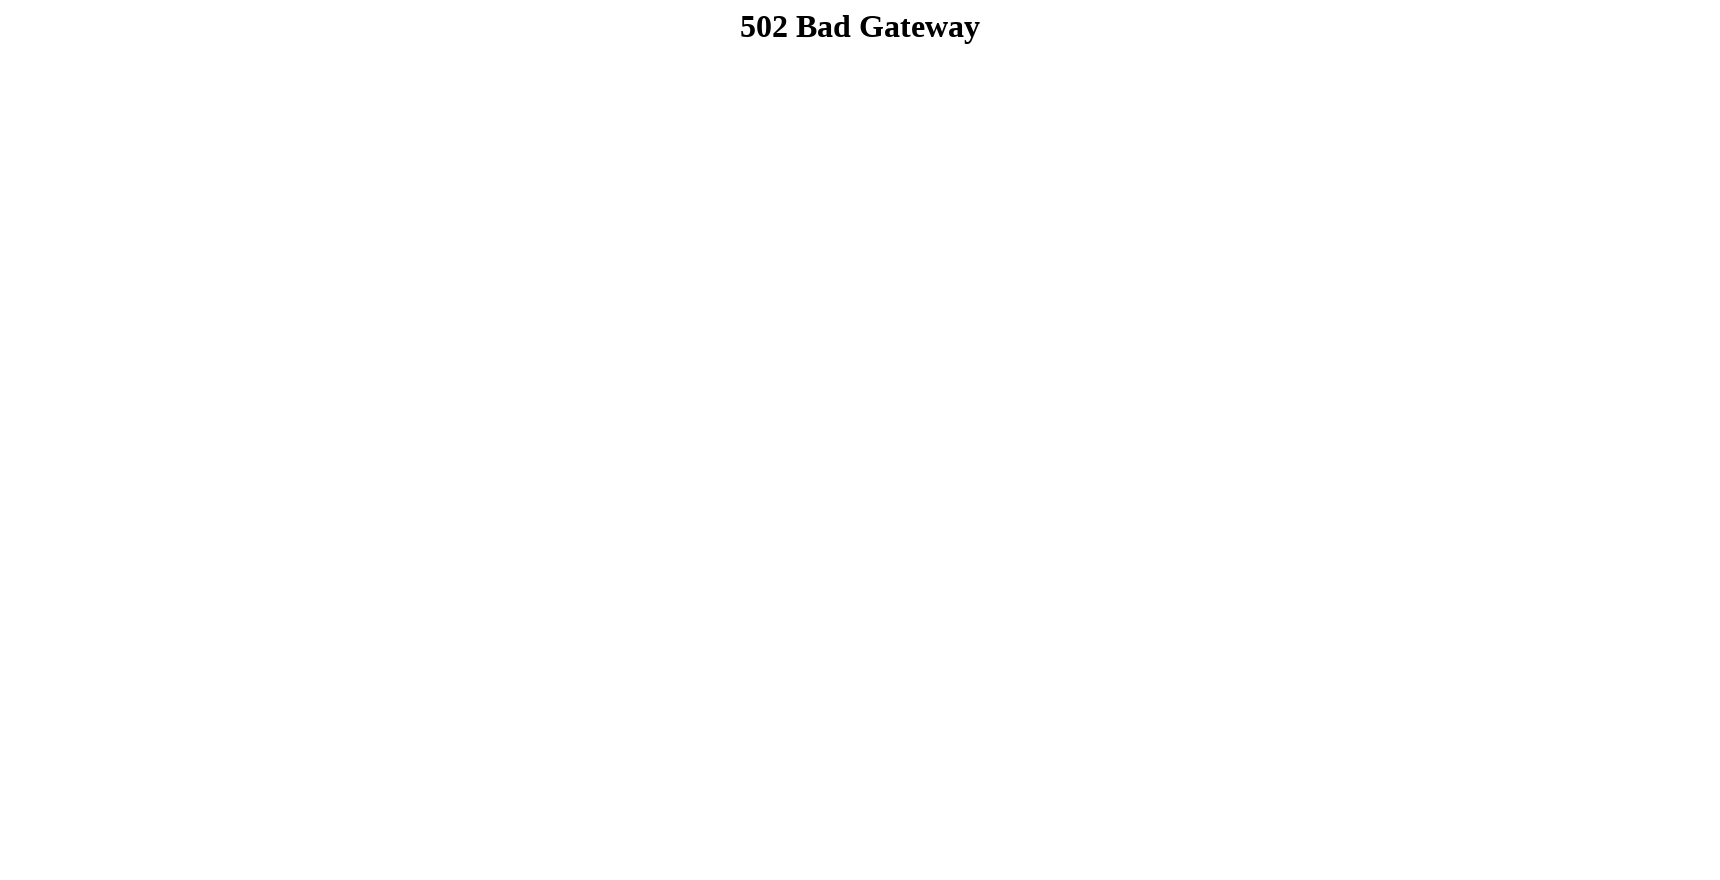

Resized viewport to 1670x830 during shrink animation
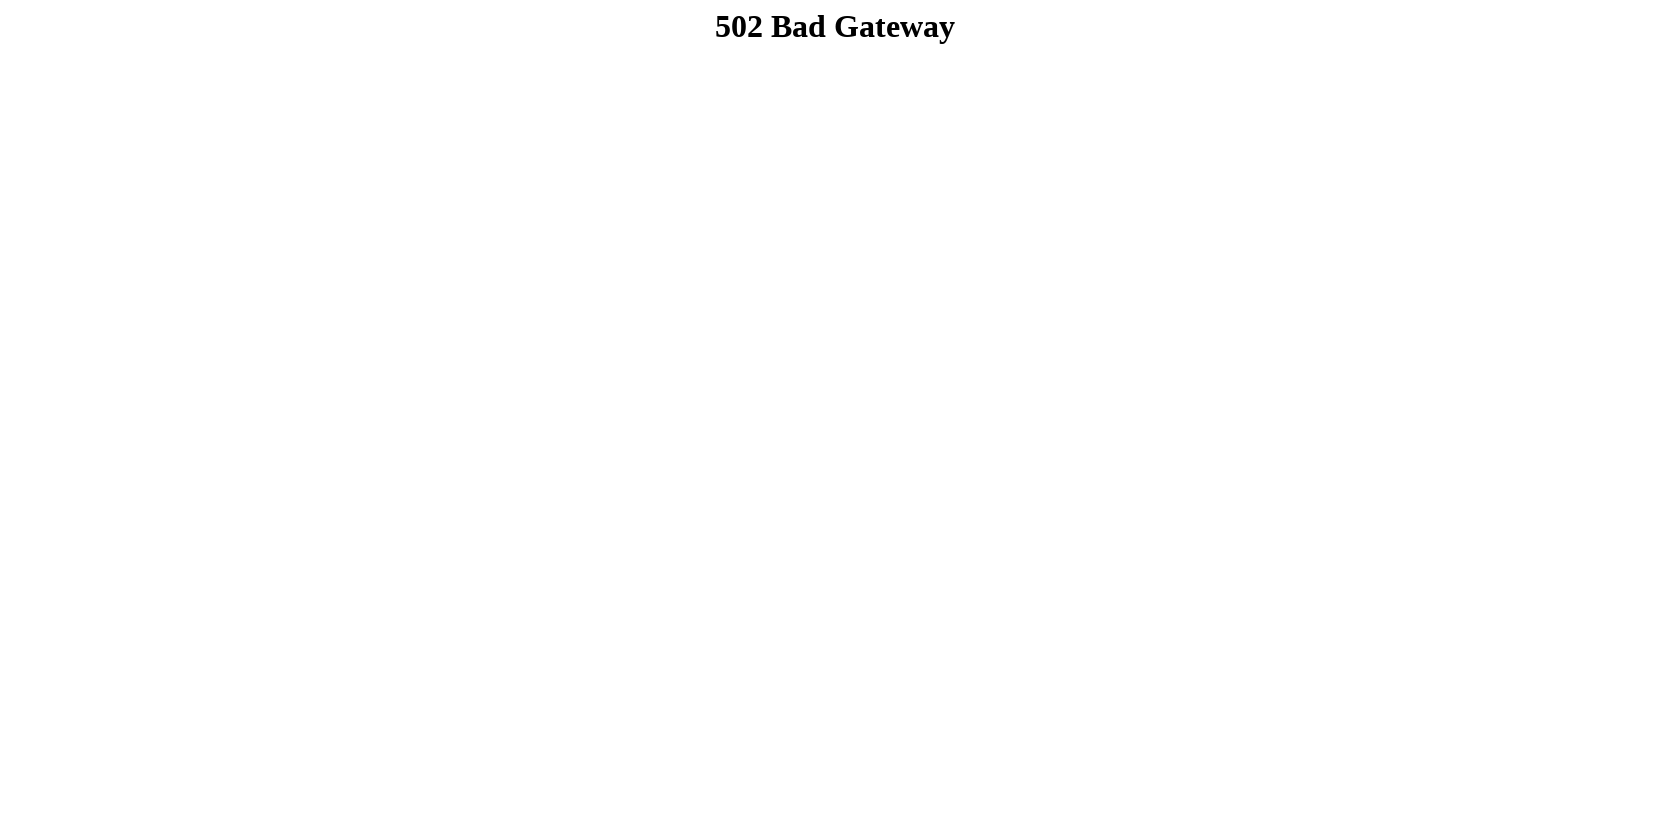

Resized viewport to 1620x780 during shrink animation
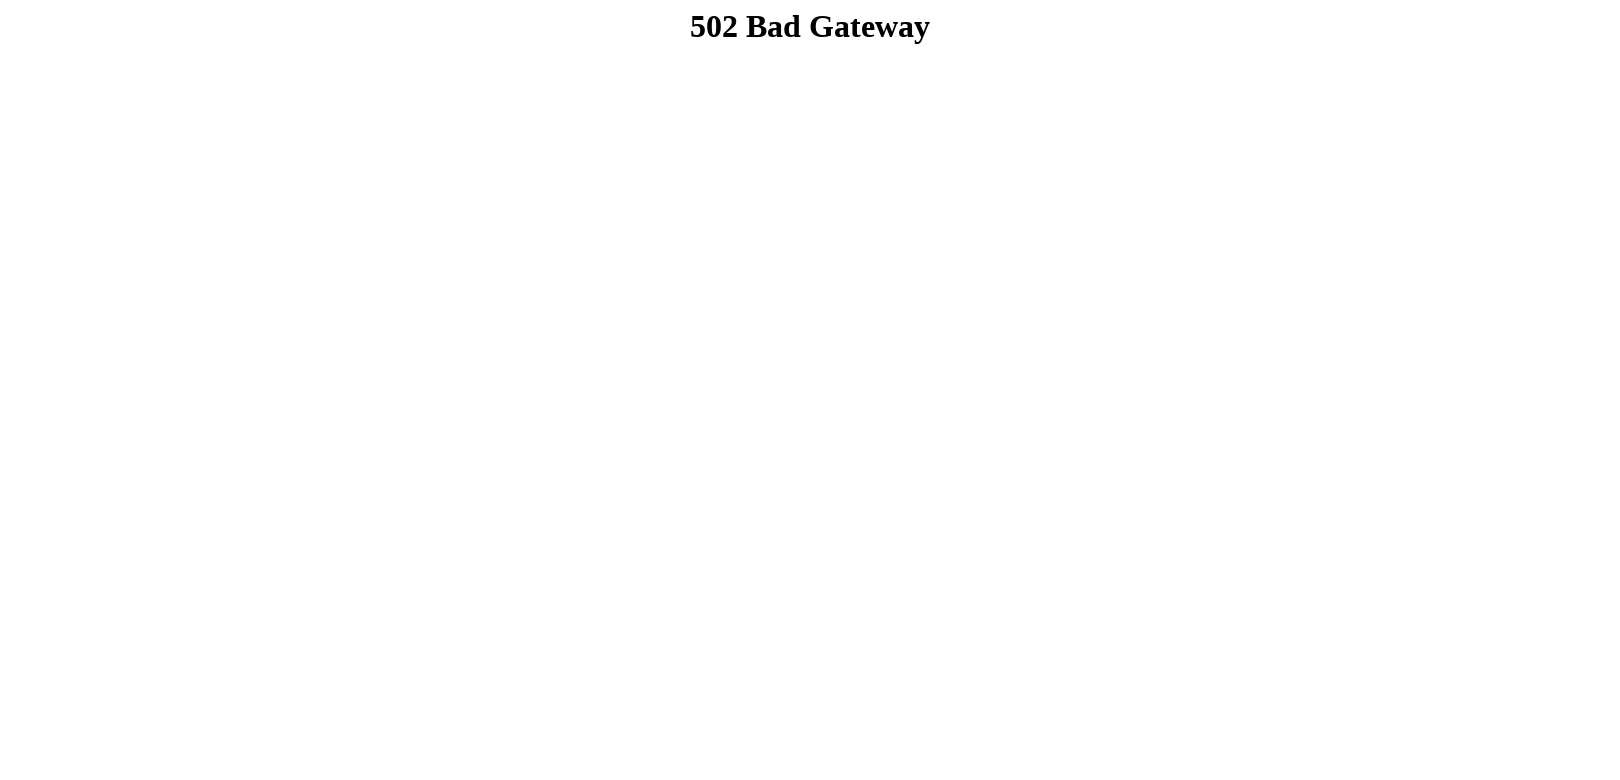

Resized viewport to 1570x730 during shrink animation
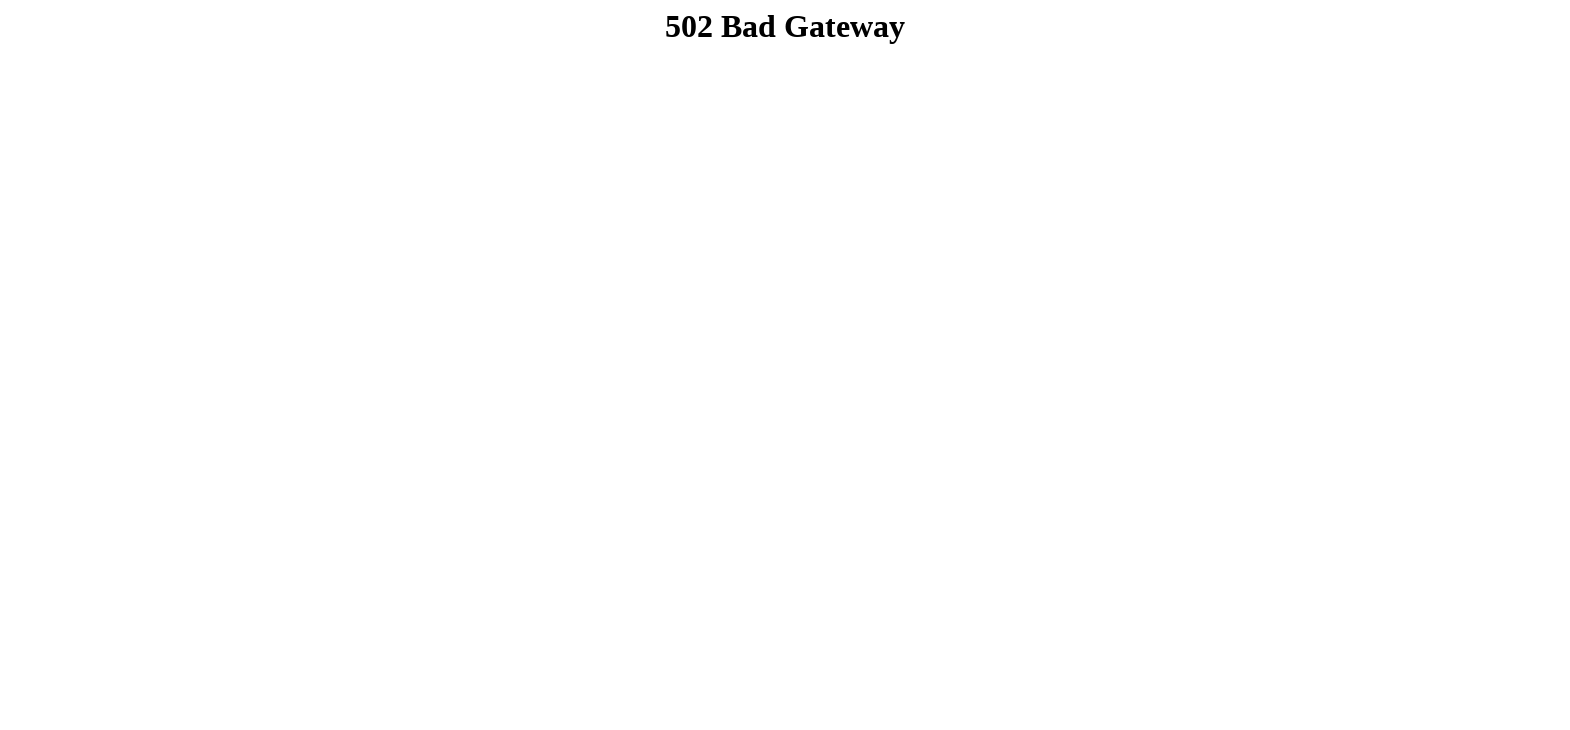

Resized viewport to 1520x680 during shrink animation
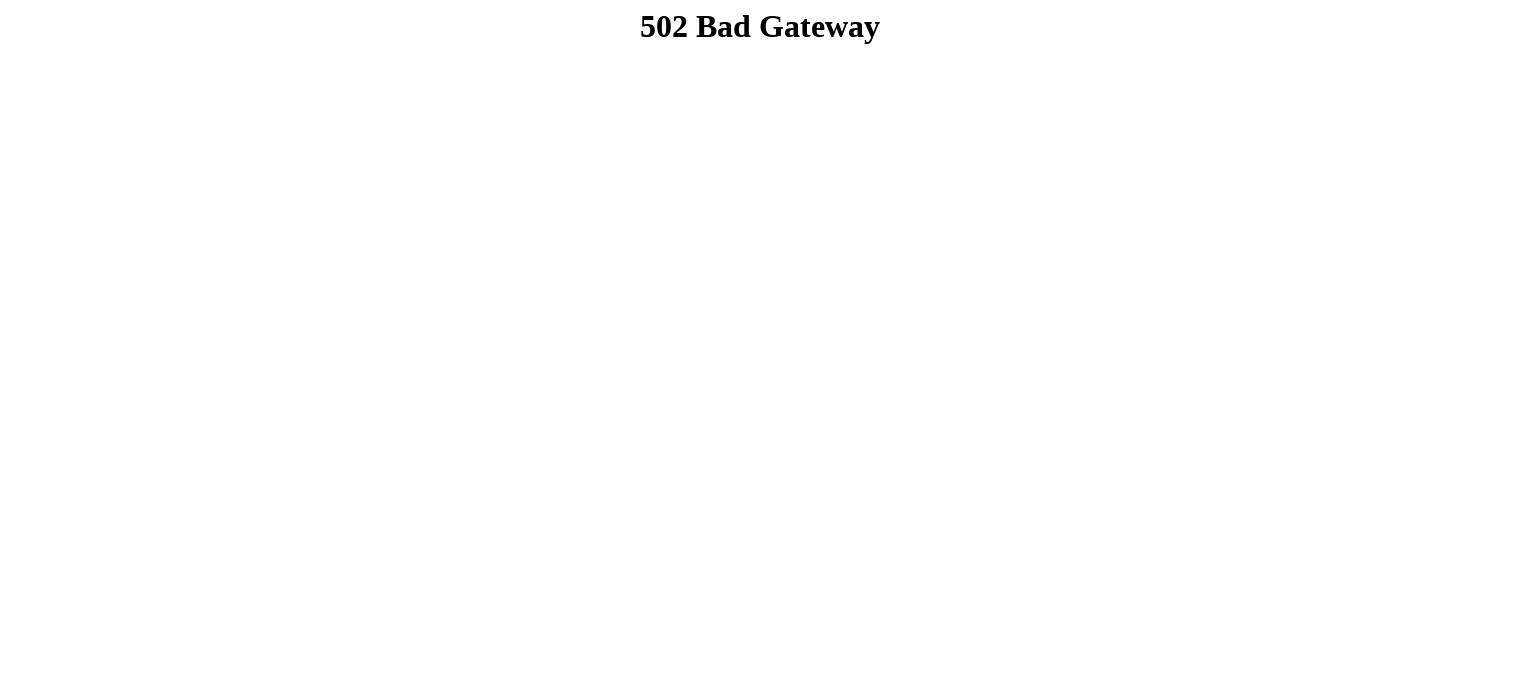

Resized viewport to 1470x630 during shrink animation
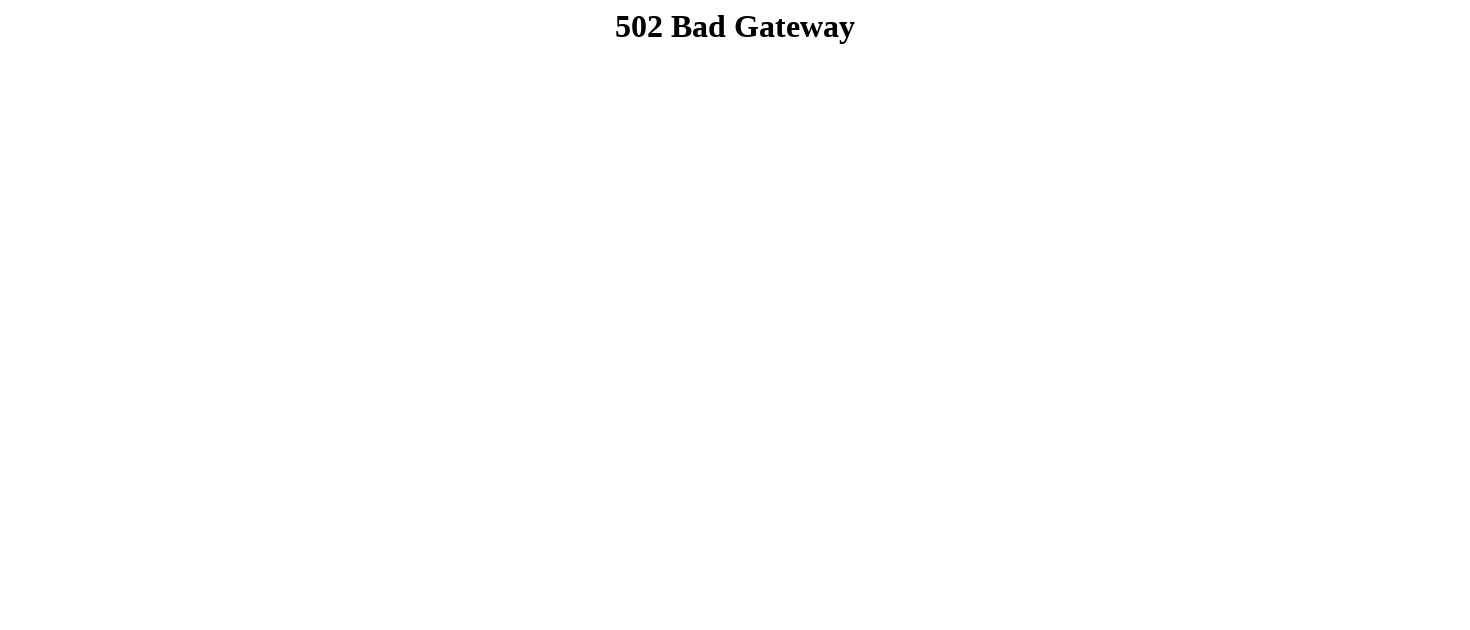

Resized viewport to 1420x580 during shrink animation
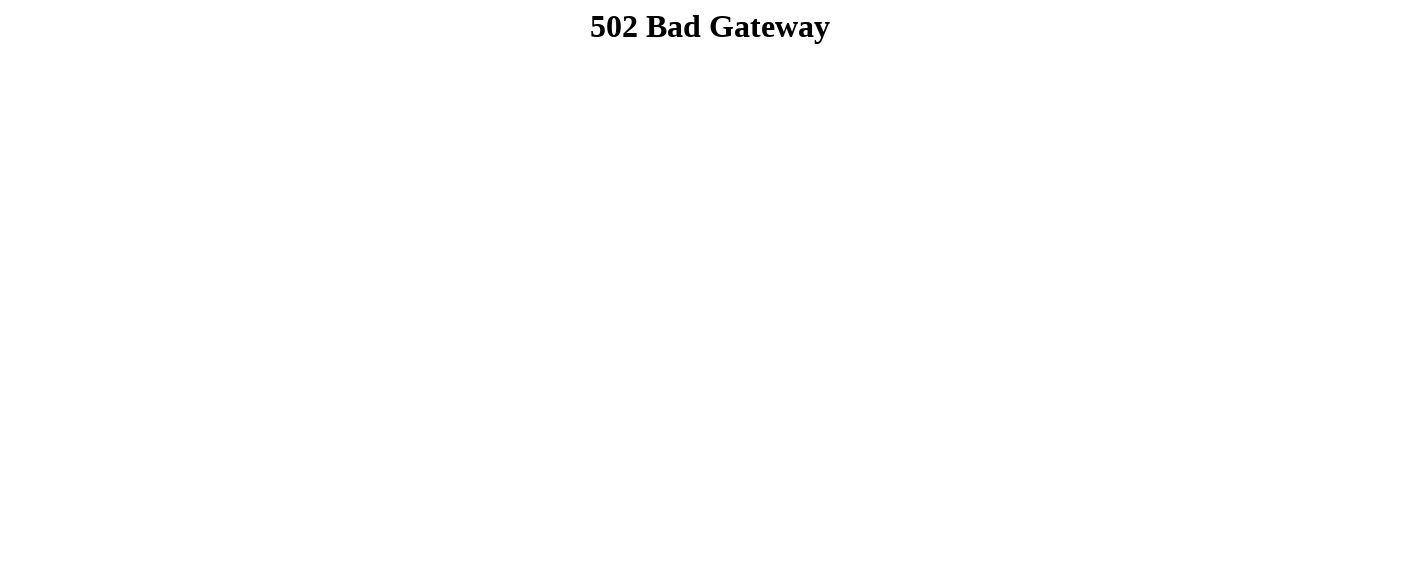

Resized viewport to 1370x530 during shrink animation
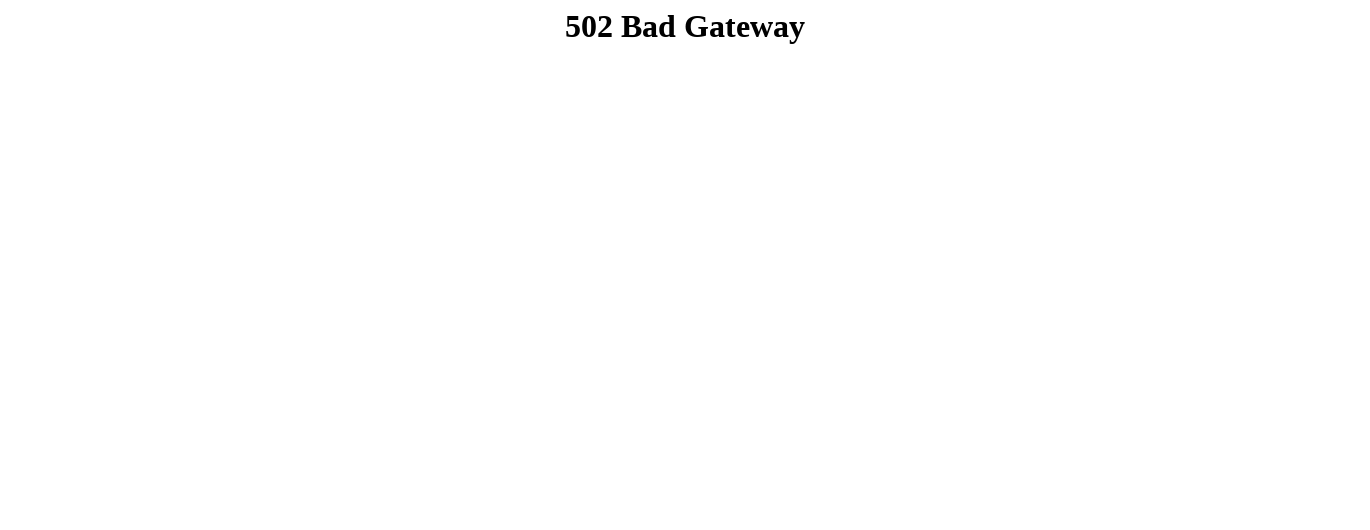

Resized viewport to 1320x480 during shrink animation
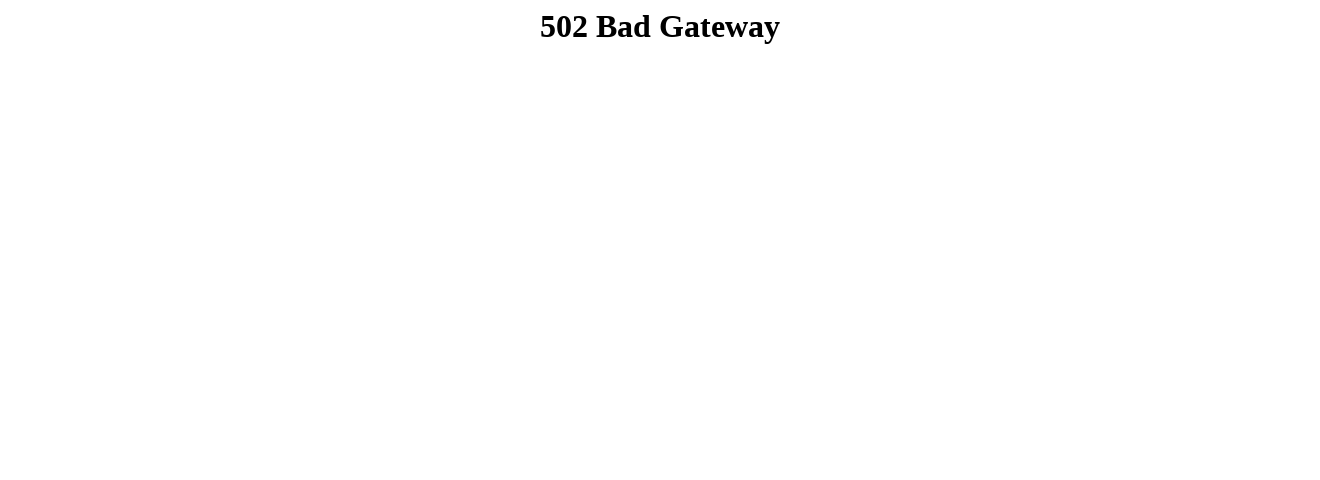

Resized viewport to 1270x430 during shrink animation
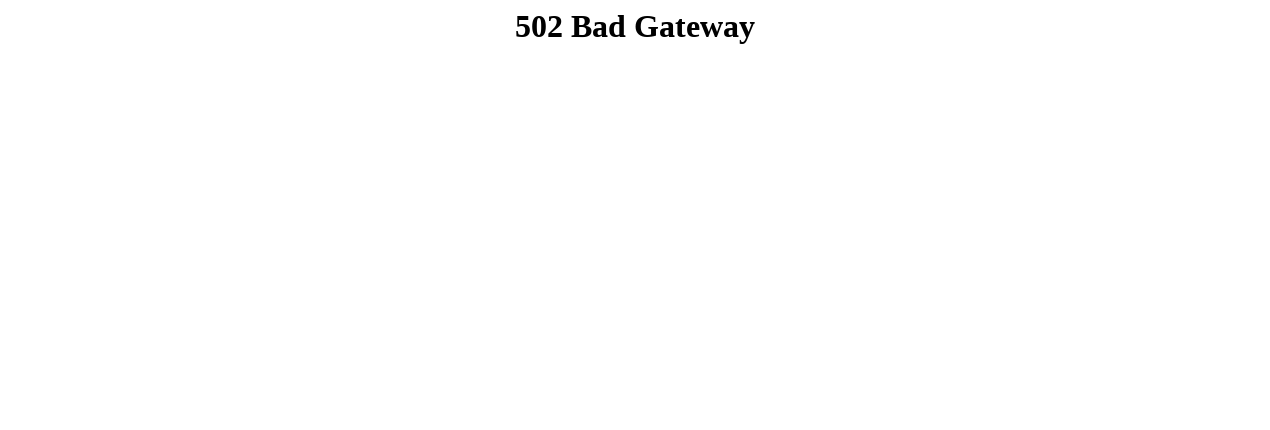

Resized viewport to 1220x380 during shrink animation
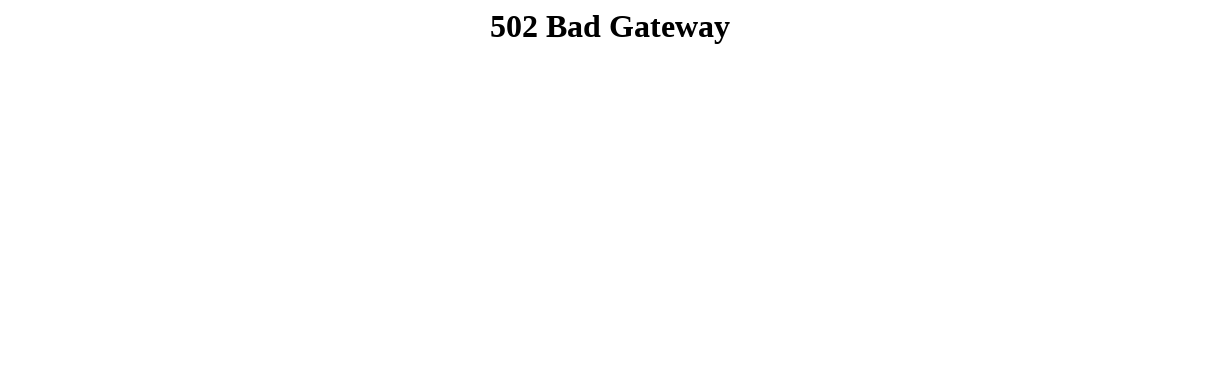

Resized viewport to 1170x330 during shrink animation
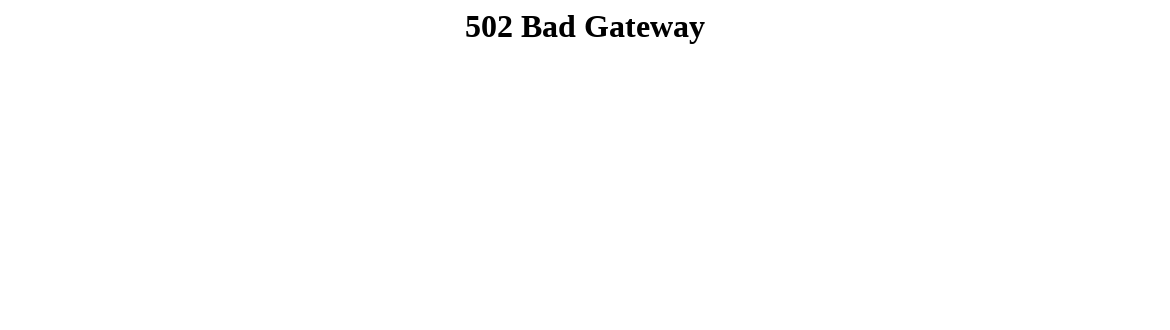

Resized viewport to 1120x280 during shrink animation
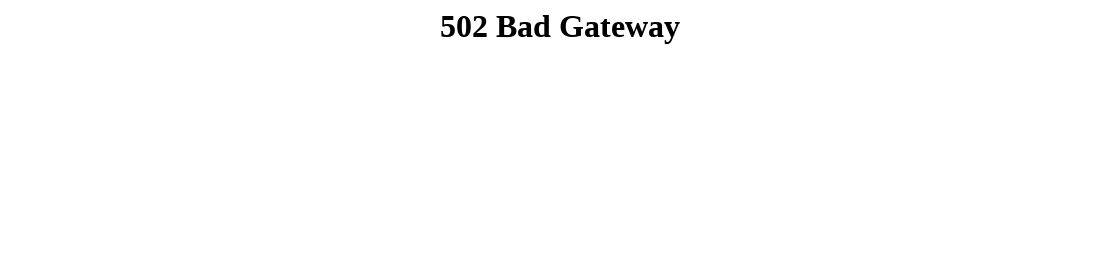

Resized viewport to 1070x280 during shrink animation
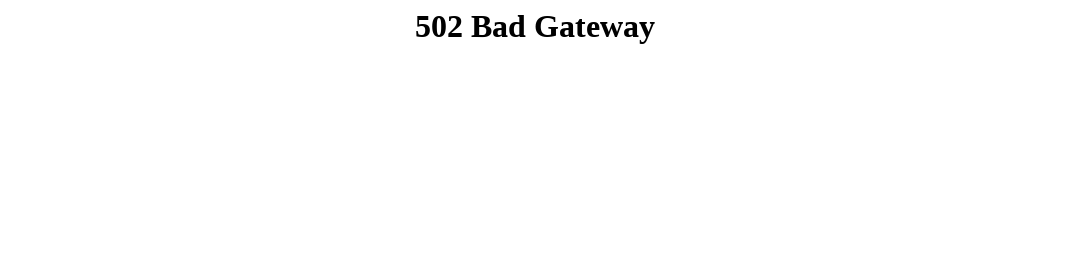

Resized viewport to 1020x280 during shrink animation
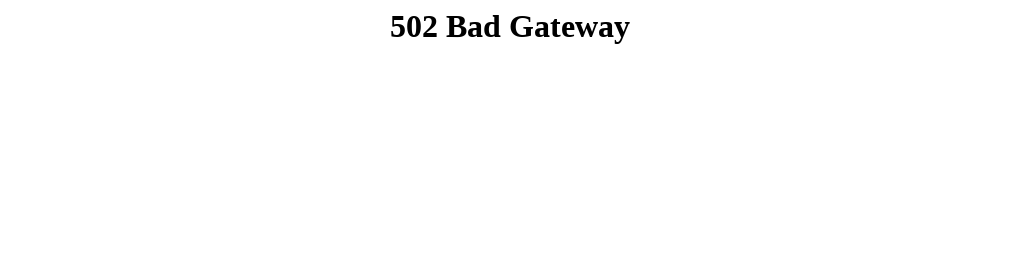

Resized viewport to 970x280 during shrink animation
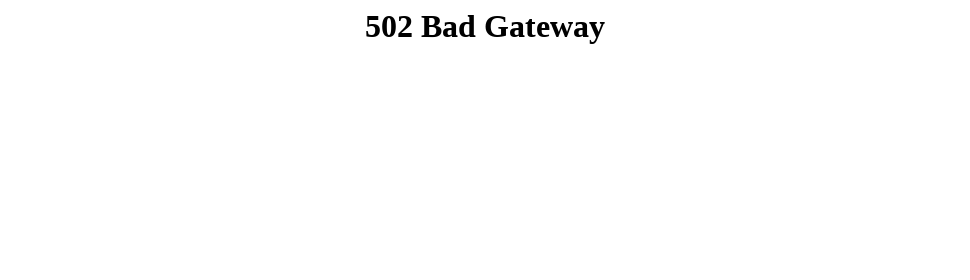

Resized viewport to 920x280 during shrink animation
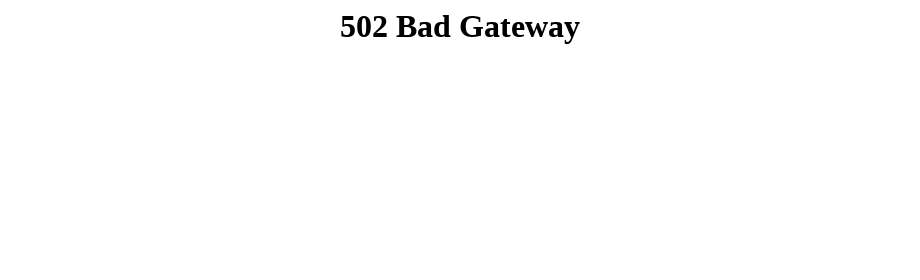

Resized viewport to 870x280 during shrink animation
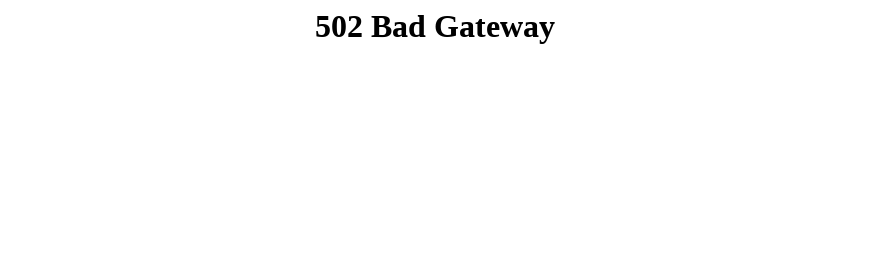

Resized viewport to 820x280 during shrink animation
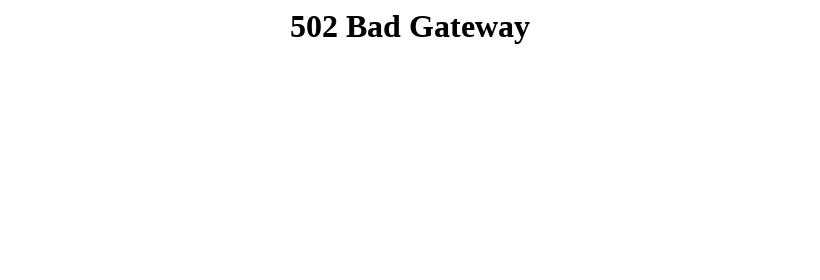

Resized viewport to 770x280 during shrink animation
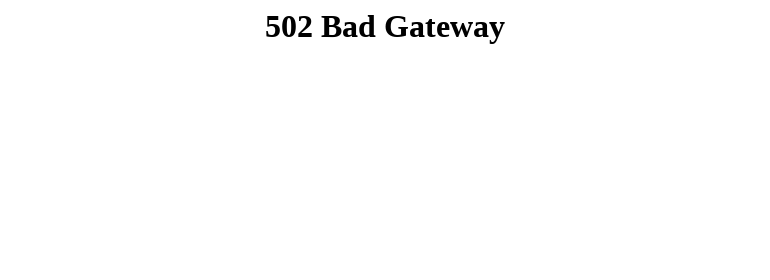

Resized viewport to 720x280 during shrink animation
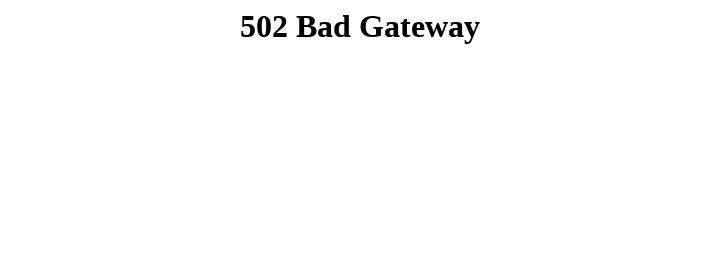

Resized viewport to 670x280 during shrink animation
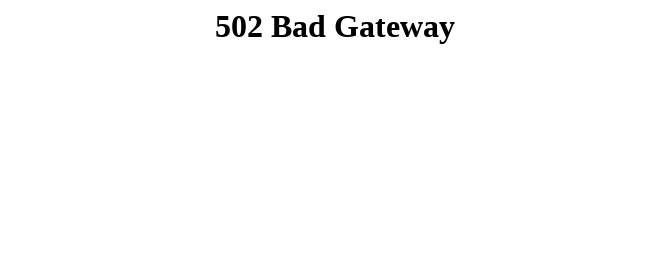

Resized viewport to 620x280 during shrink animation
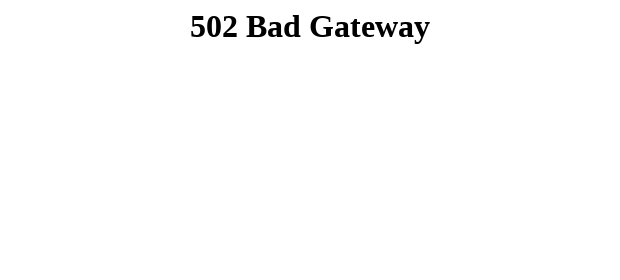

Resized viewport to 570x280 during shrink animation
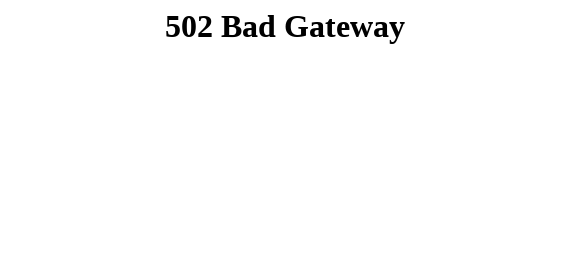

Resized viewport to 520x280 during shrink animation
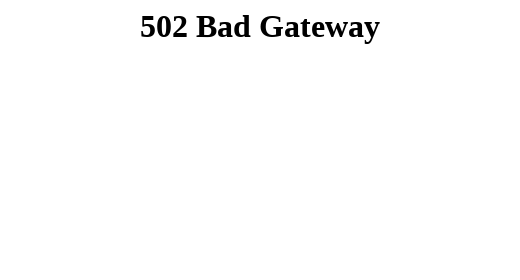

Resized viewport to 470x280 during shrink animation
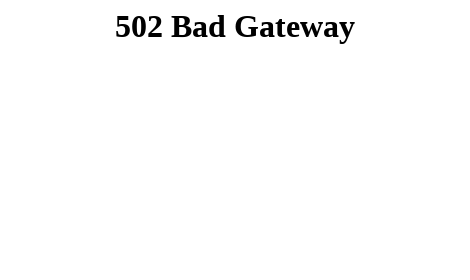

Resized viewport to 420x280 during shrink animation
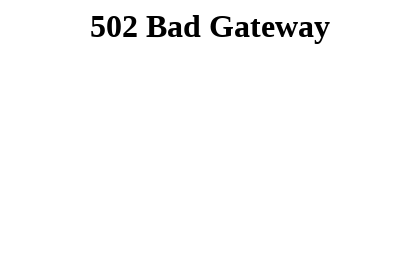

Resized viewport to 370x280 during shrink animation
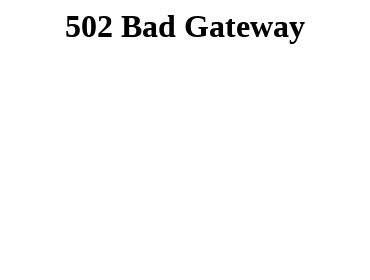

Window shrink animation completed, reached desired size of 400x300
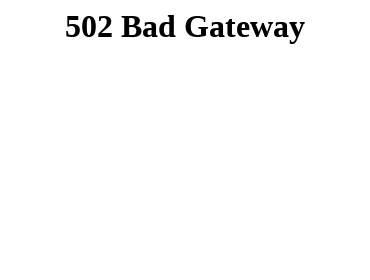

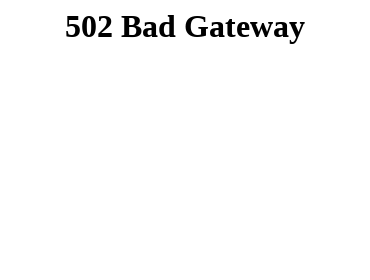